Navigates to The Good Guys website registration page, finds all links on the page, and clicks on the "Buying Guides" link using JavaScript execution

Starting URL: https://www.thegoodguys.com.au/UserRegistrationForm?myAcctMain=1&new=Y&catalogId=30000&langId=-1&storeId=900

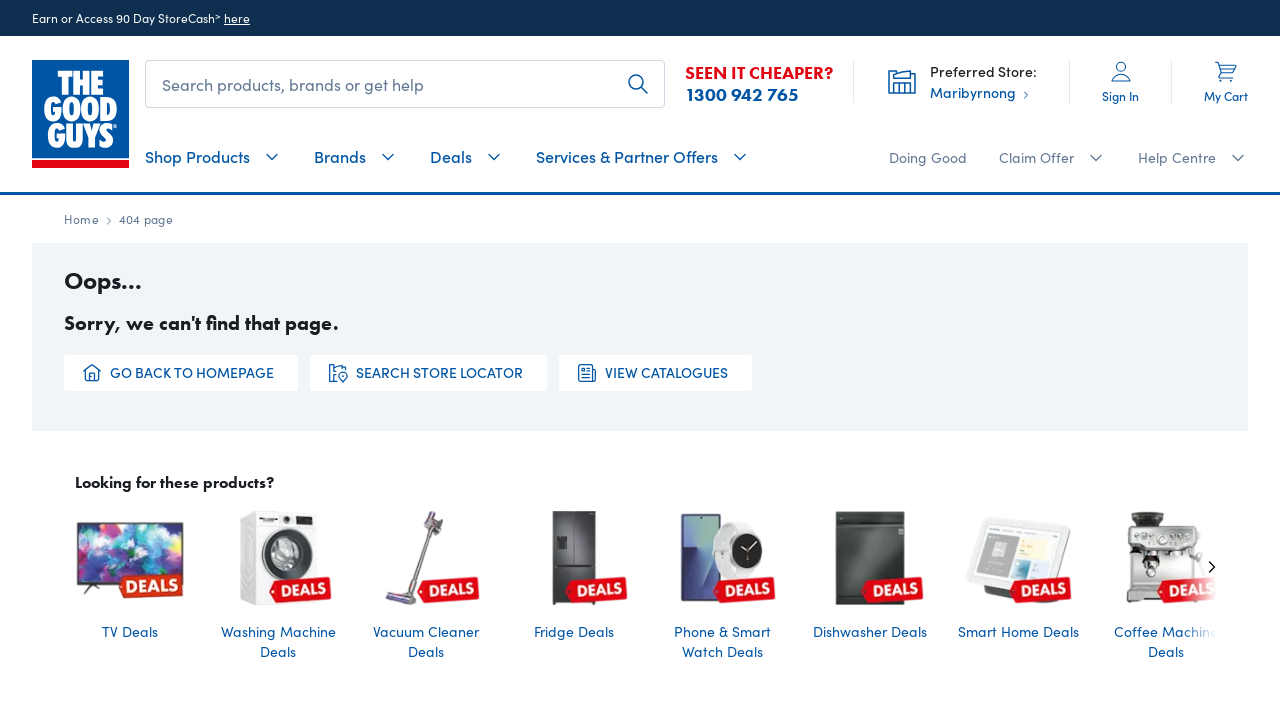

Waited for links to load on registration page
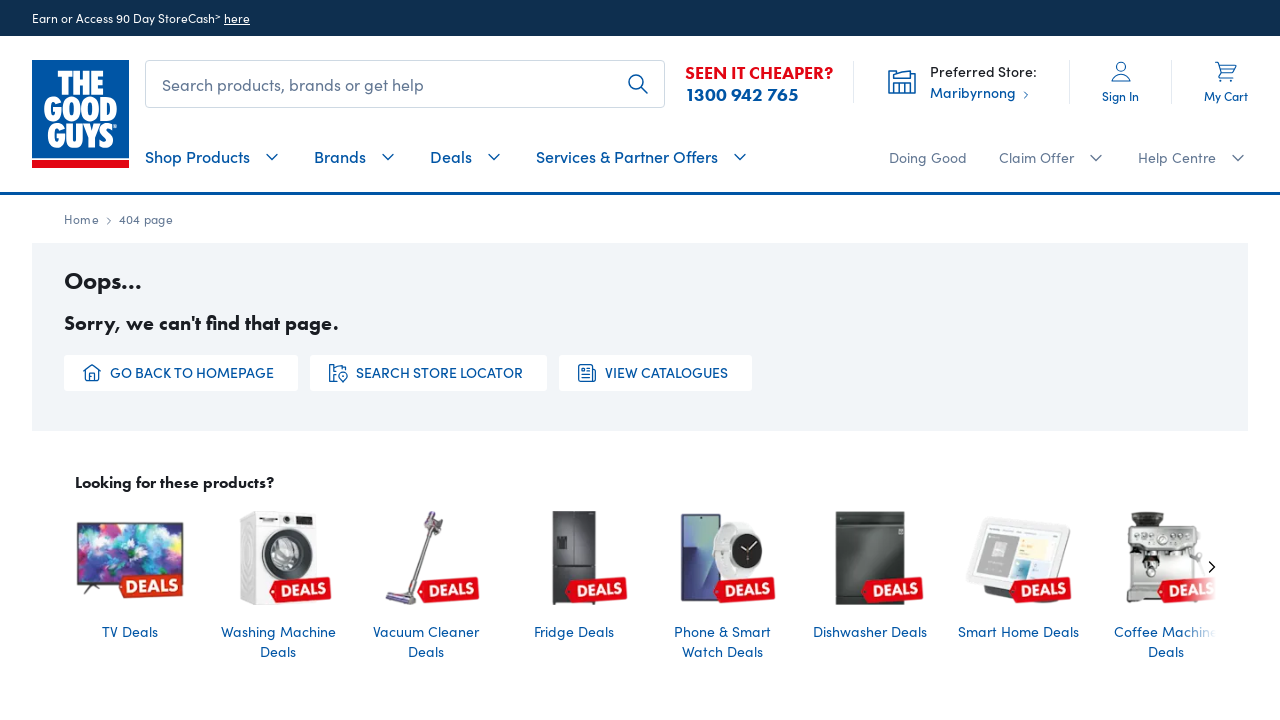

Found all links on the page
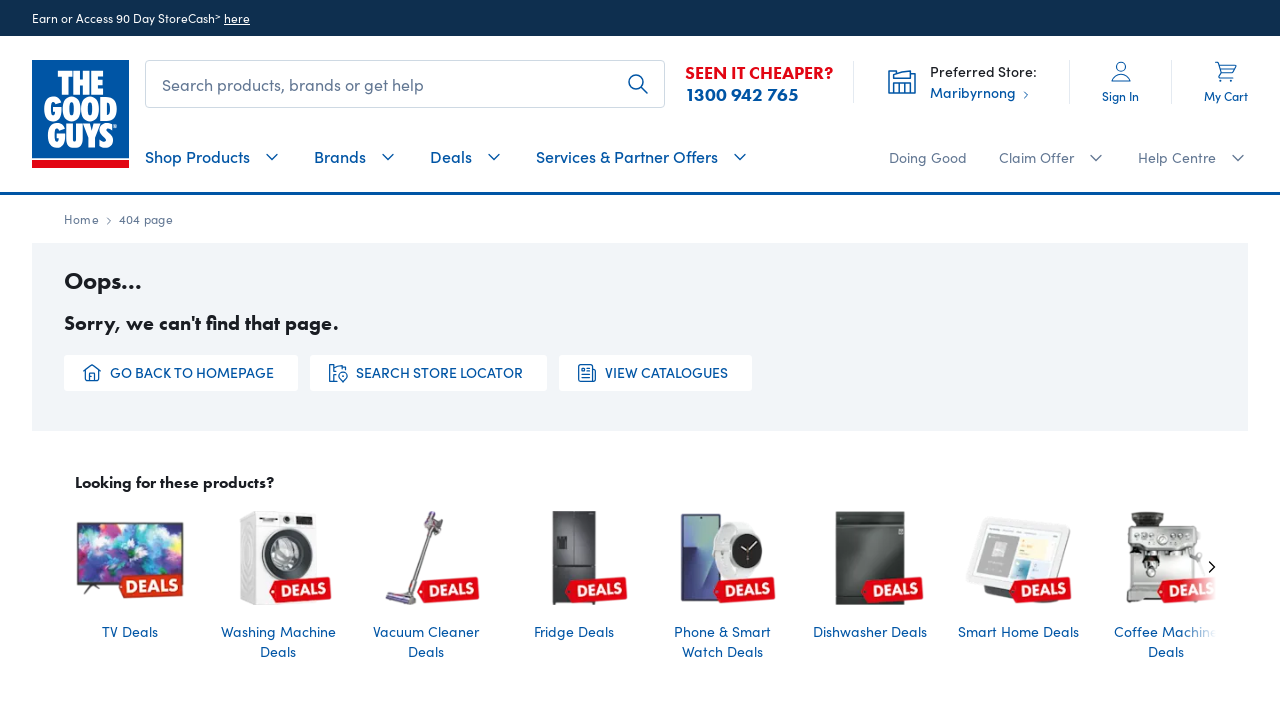

Clicked 'Buying Guides' link using force click at (493, 402) on a >> nth=35
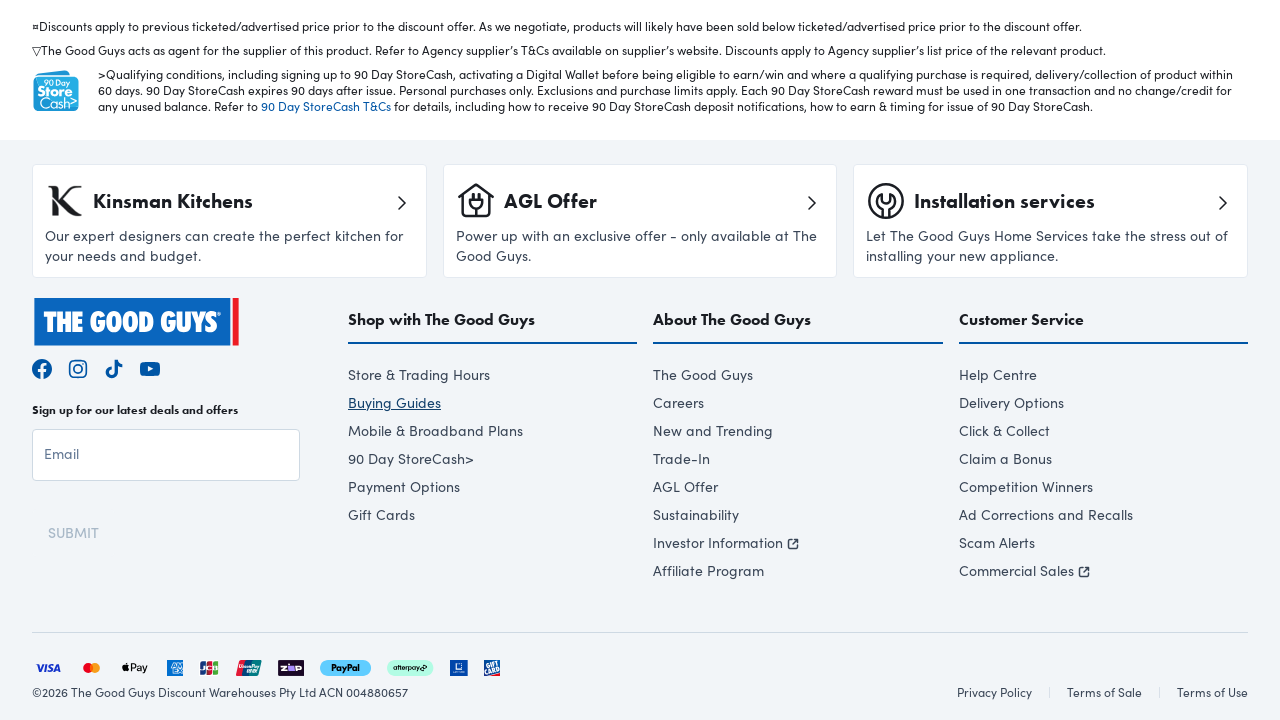

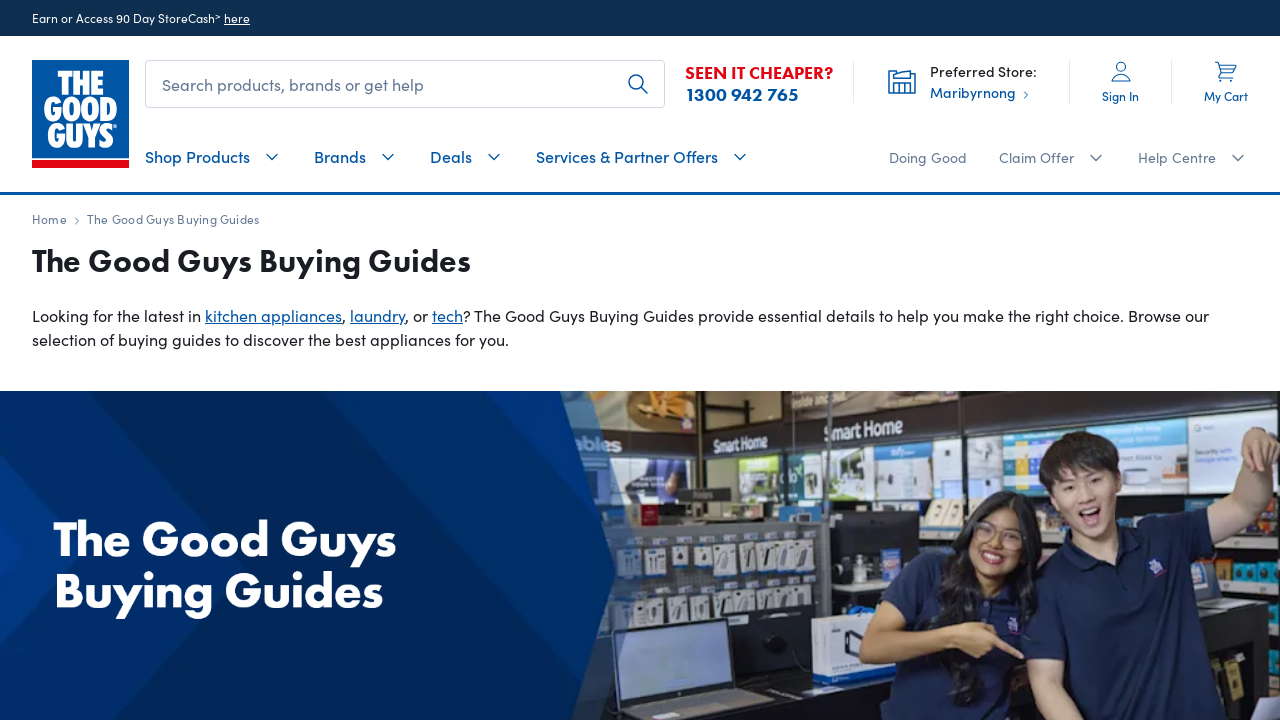